Navigates to a specific blog post page and verifies Open Graph metadata tags including title, description, URL, image, and image alt text for social sharing.

Starting URL: https://bach.software/posts/1-mastering-conditional-property-types-with-vue-3_3-generics

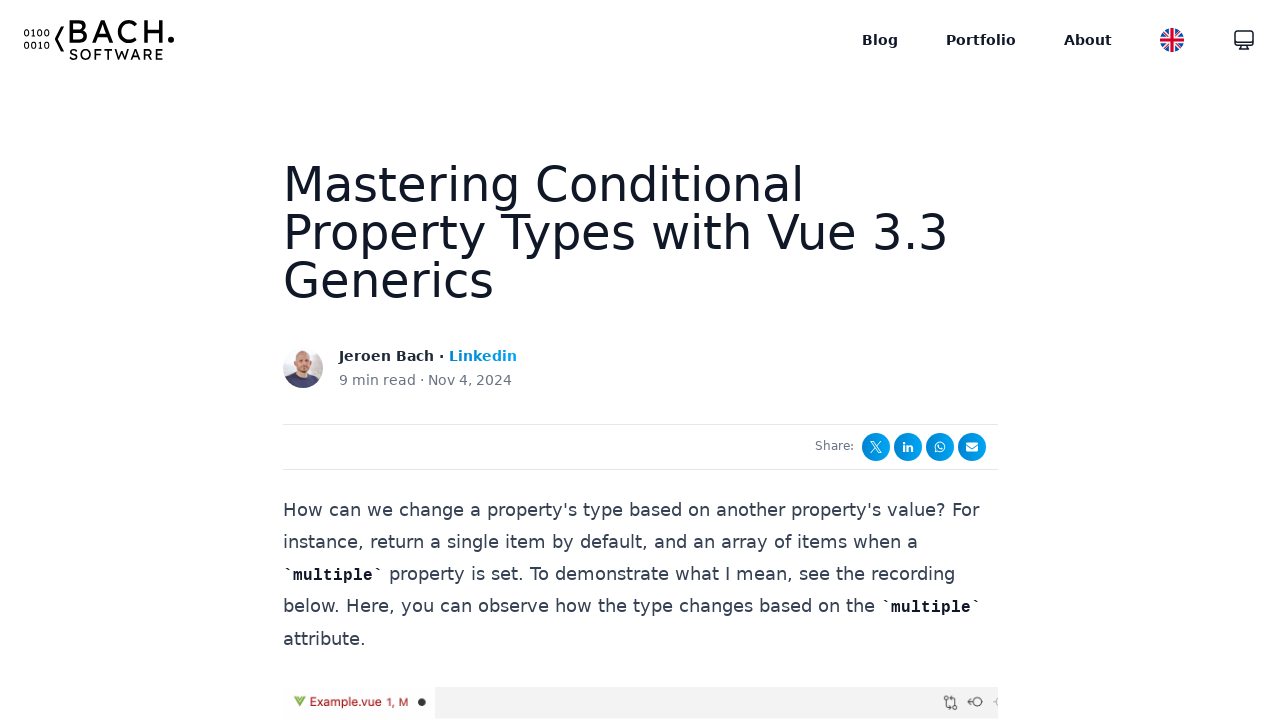

Waited for page to reach domcontentloaded state
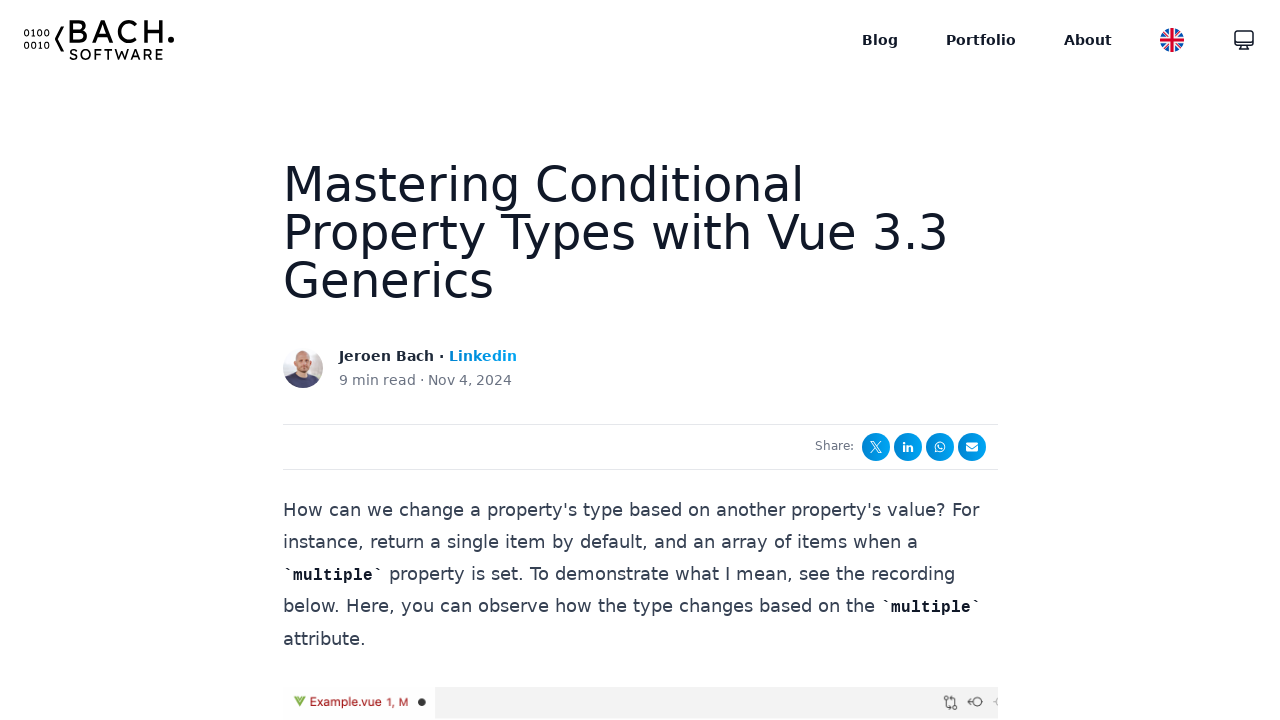

Verified page title matches expected value
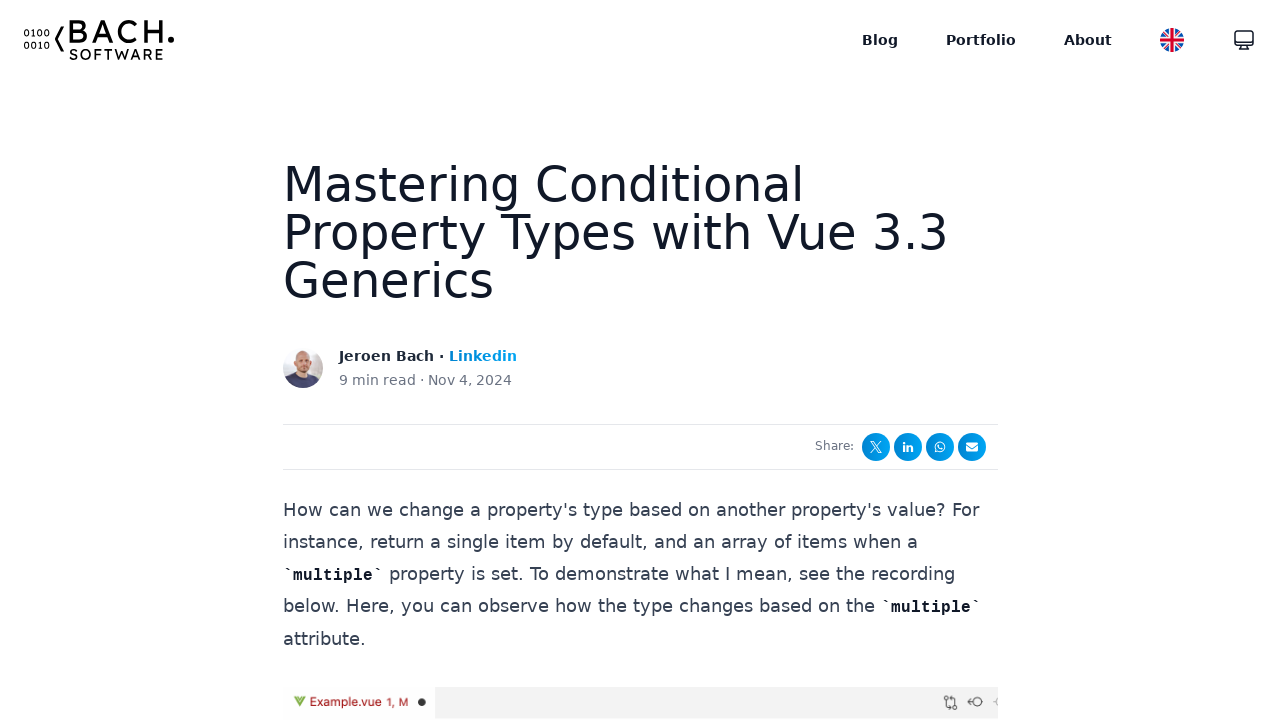

Verified Open Graph title metadata
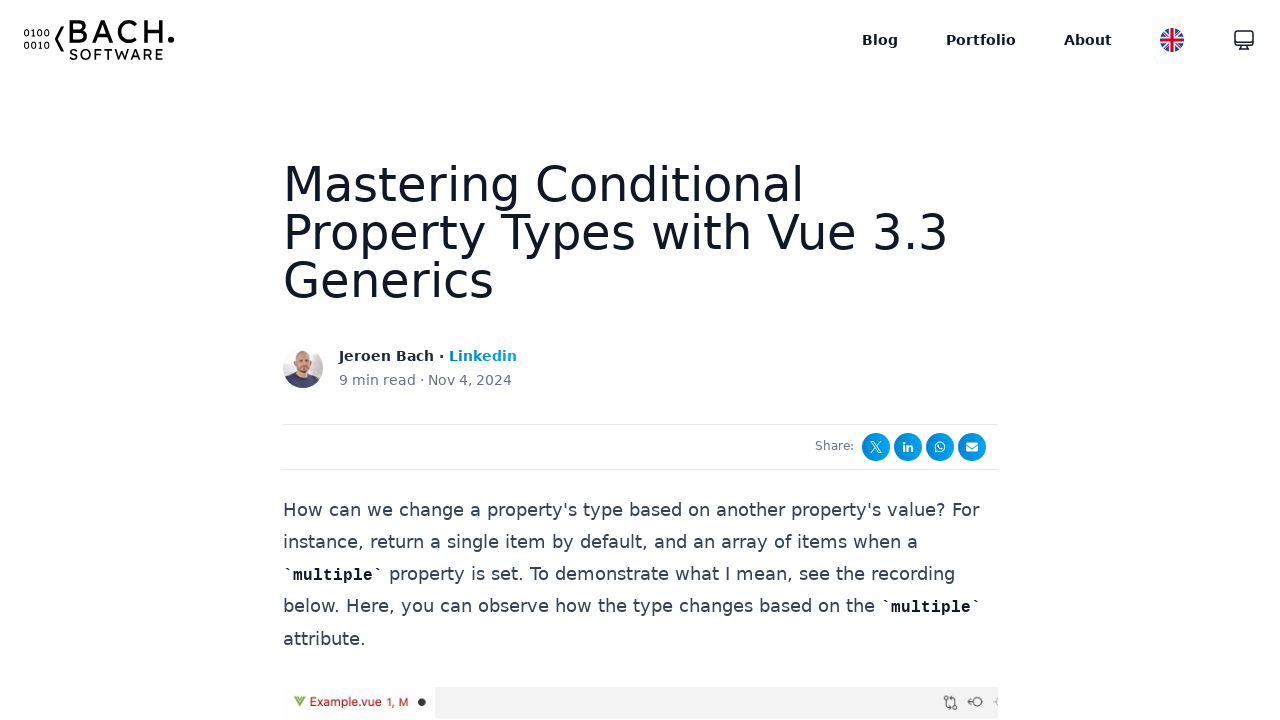

Verified description meta tag content
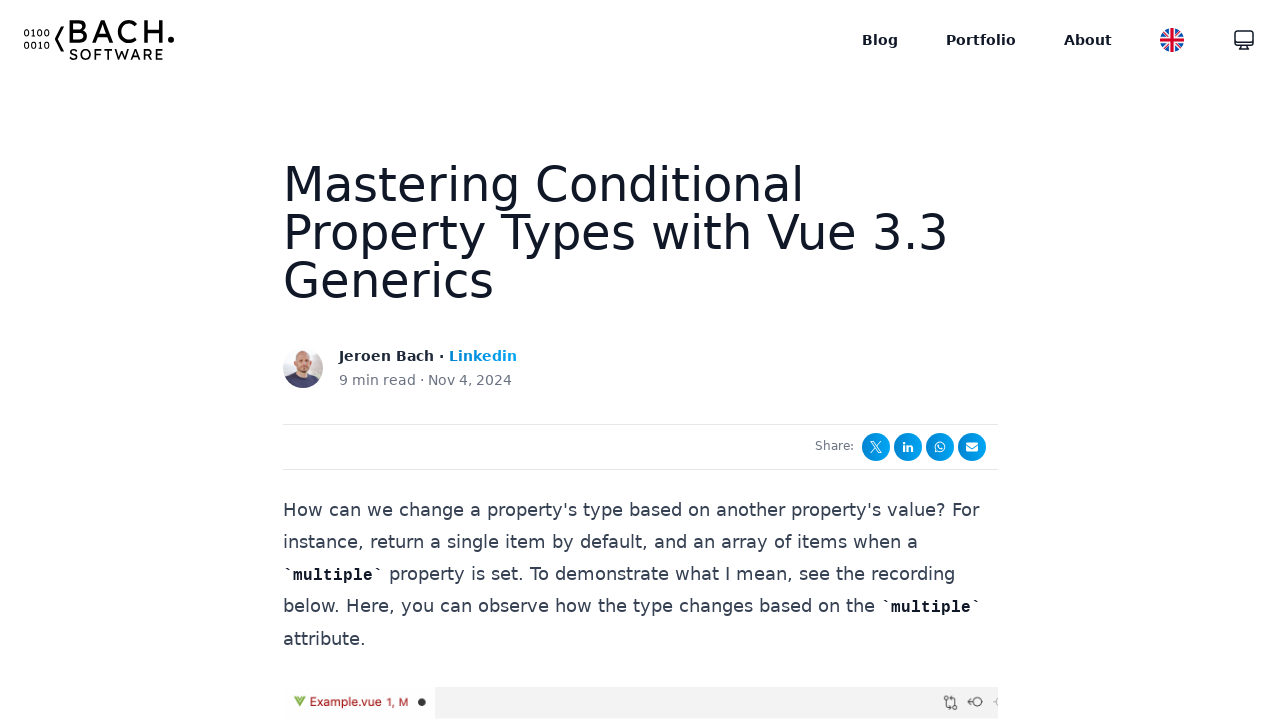

Verified Open Graph description metadata
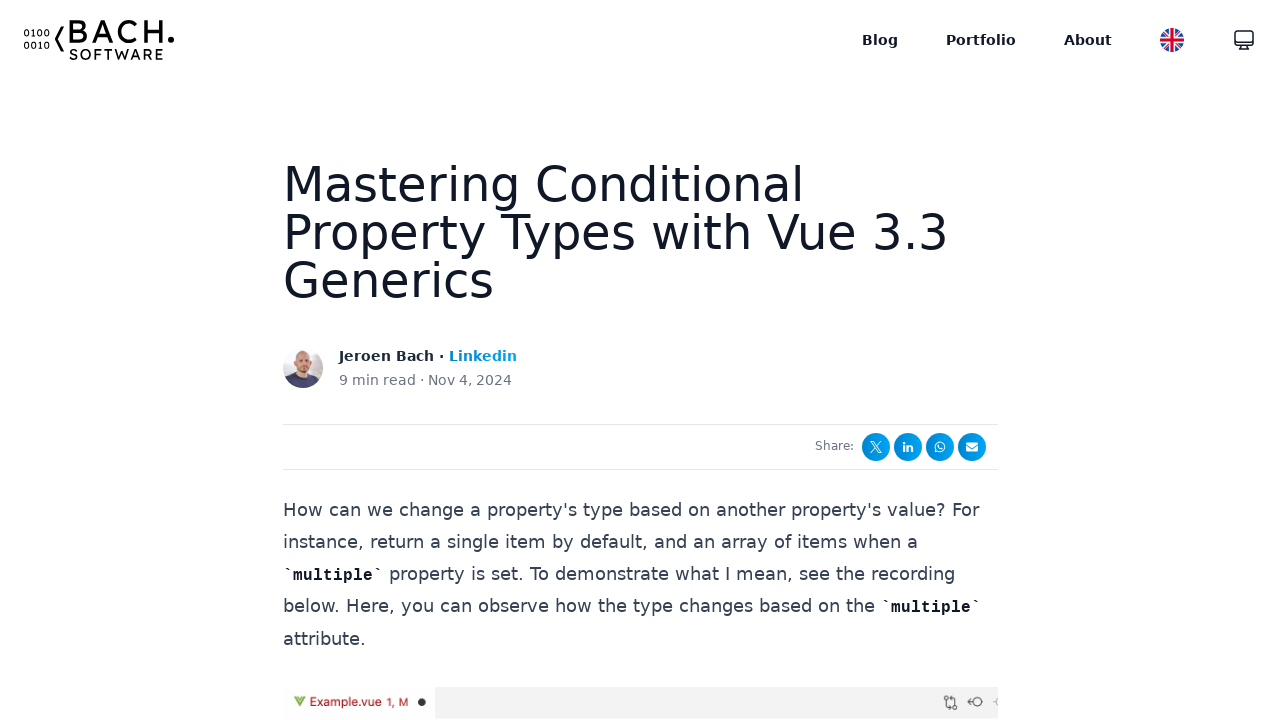

Verified Open Graph URL metadata
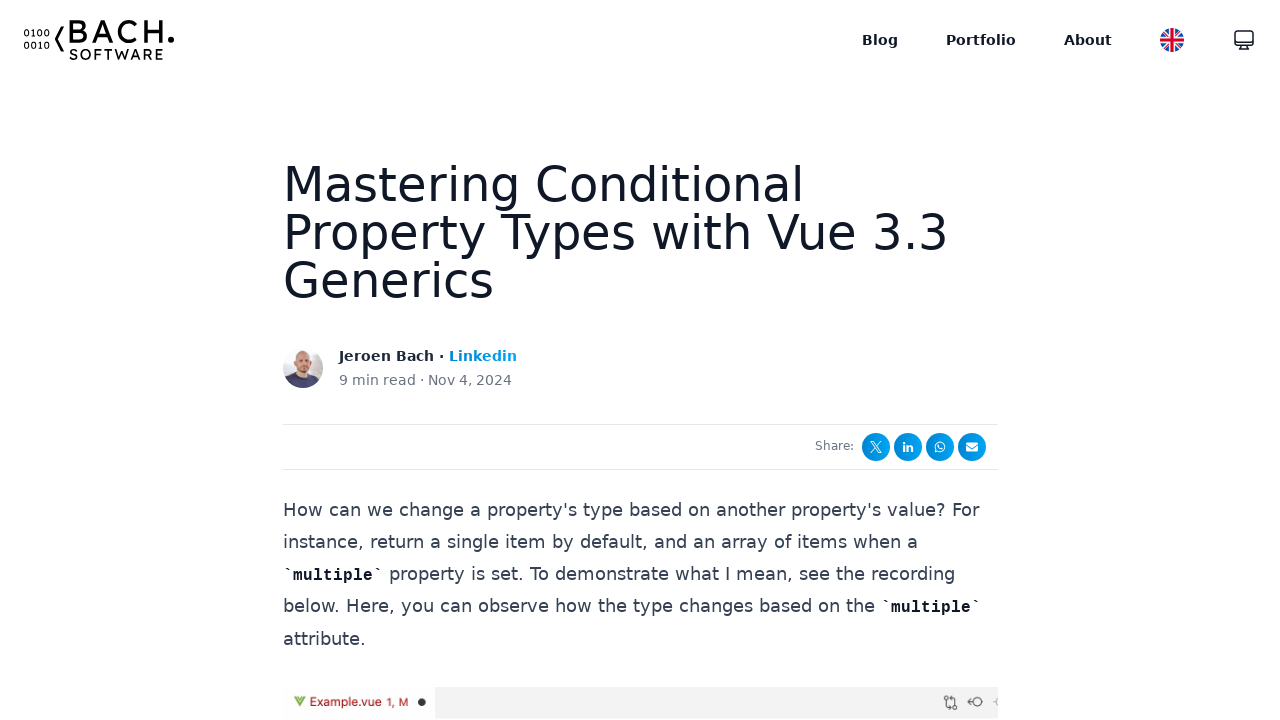

Verified Open Graph image URL metadata
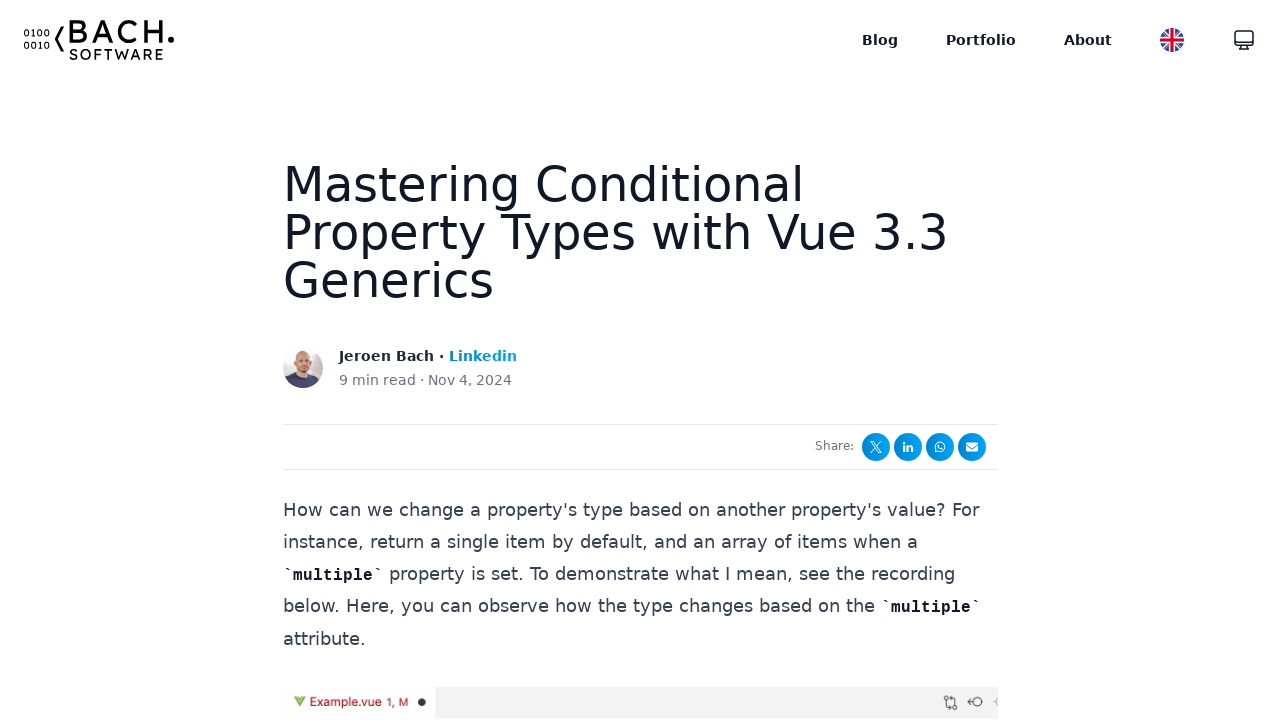

Verified Open Graph image alt text metadata
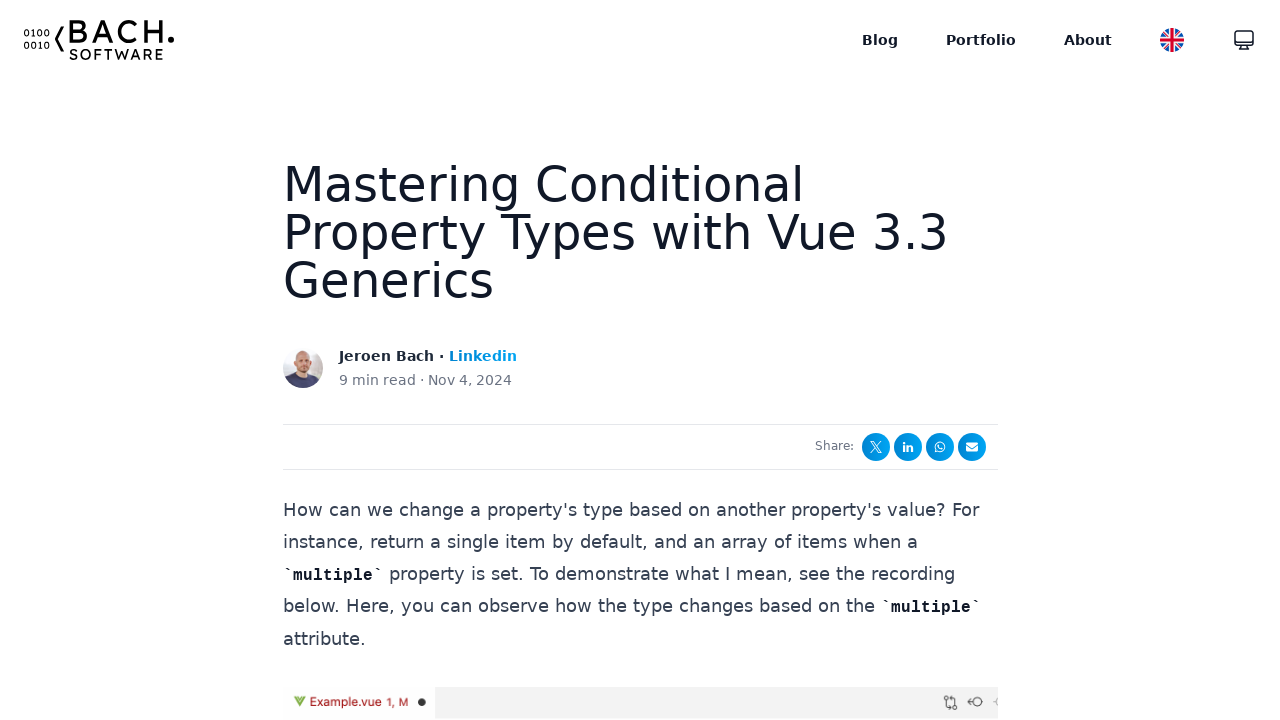

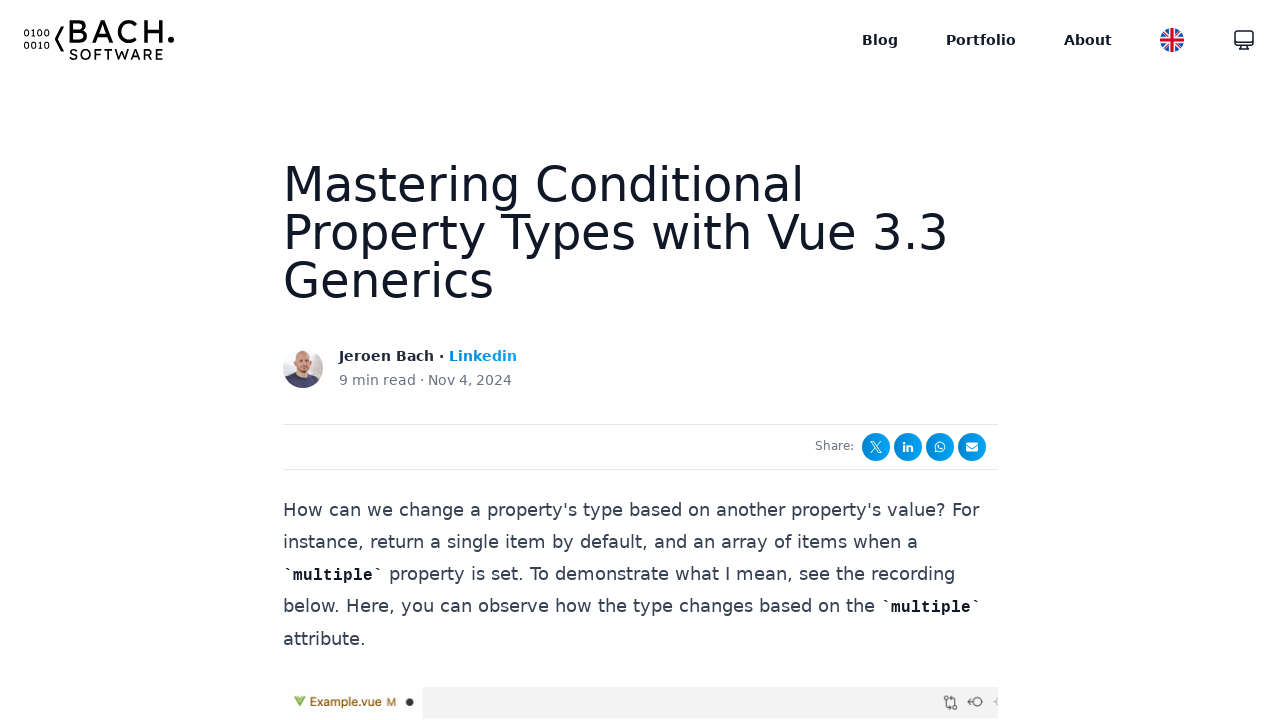